Tests sorting the Due column in ascending order using more semantic class-based selectors on the second table with helpful locators.

Starting URL: http://the-internet.herokuapp.com/tables

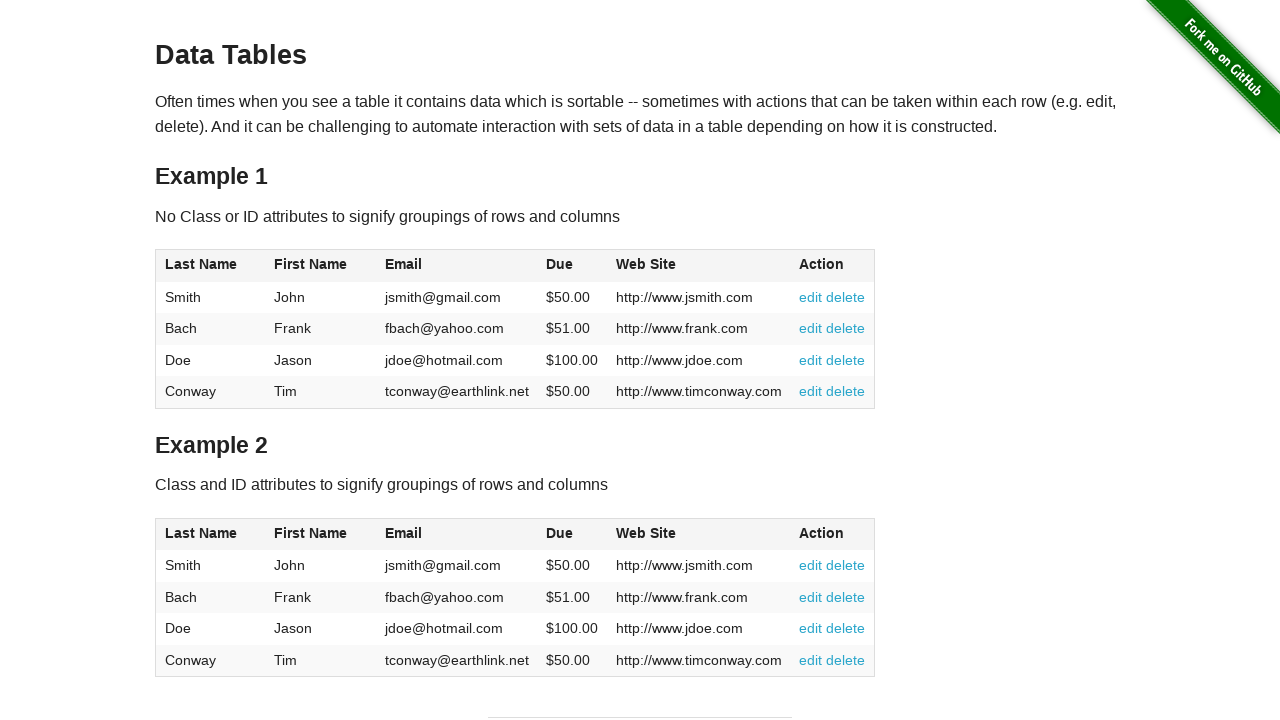

Clicked Due column header in second table to sort at (560, 533) on #table2 thead .dues
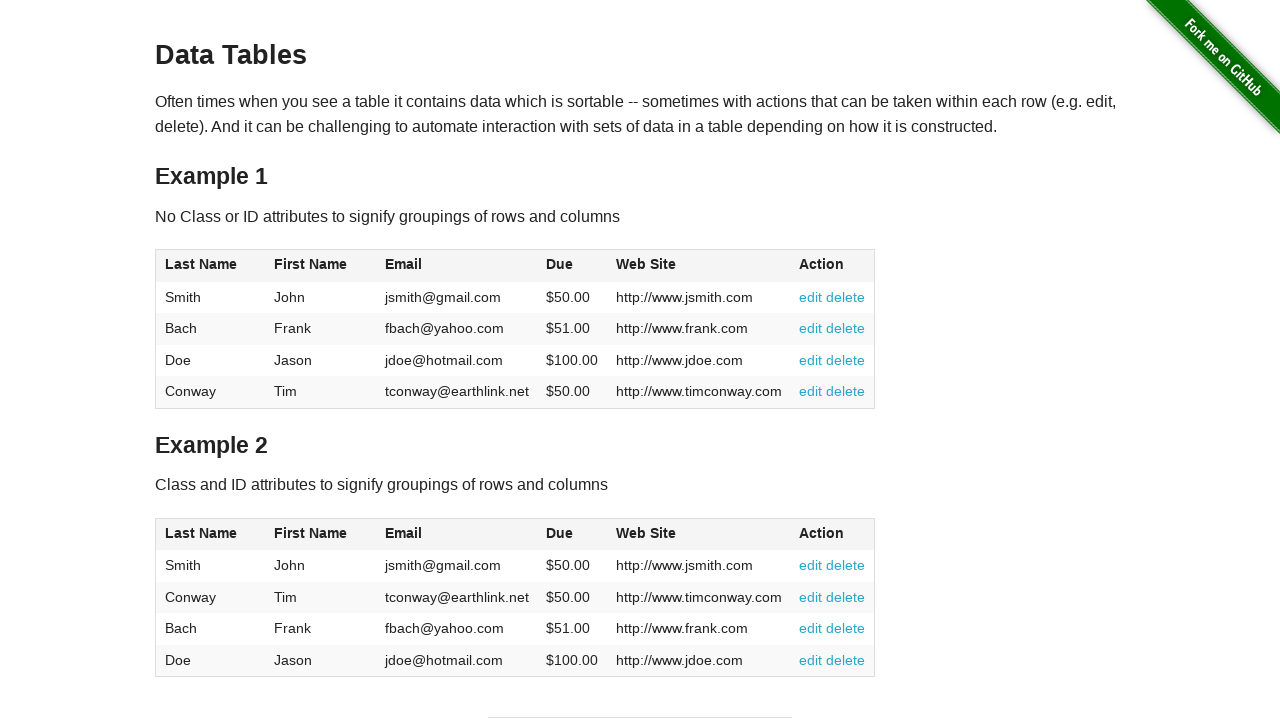

Waited for Due column cells to load in second table
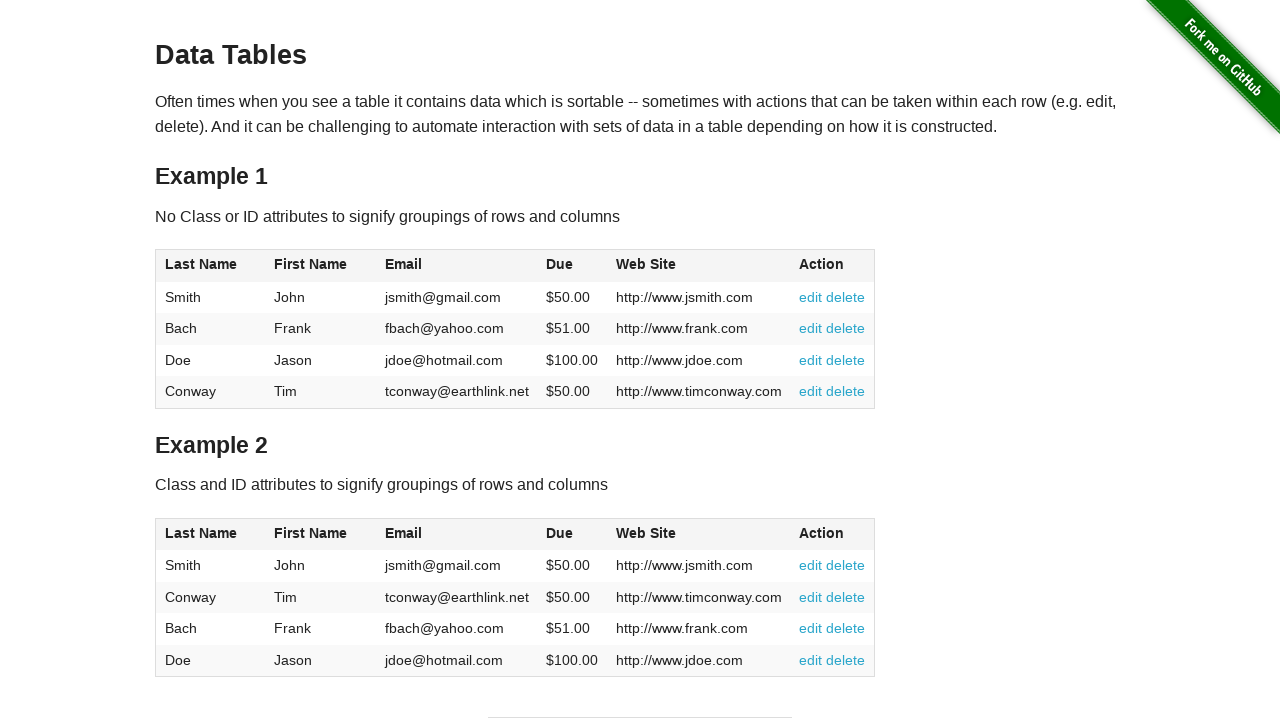

Retrieved all Due column cell elements from second table
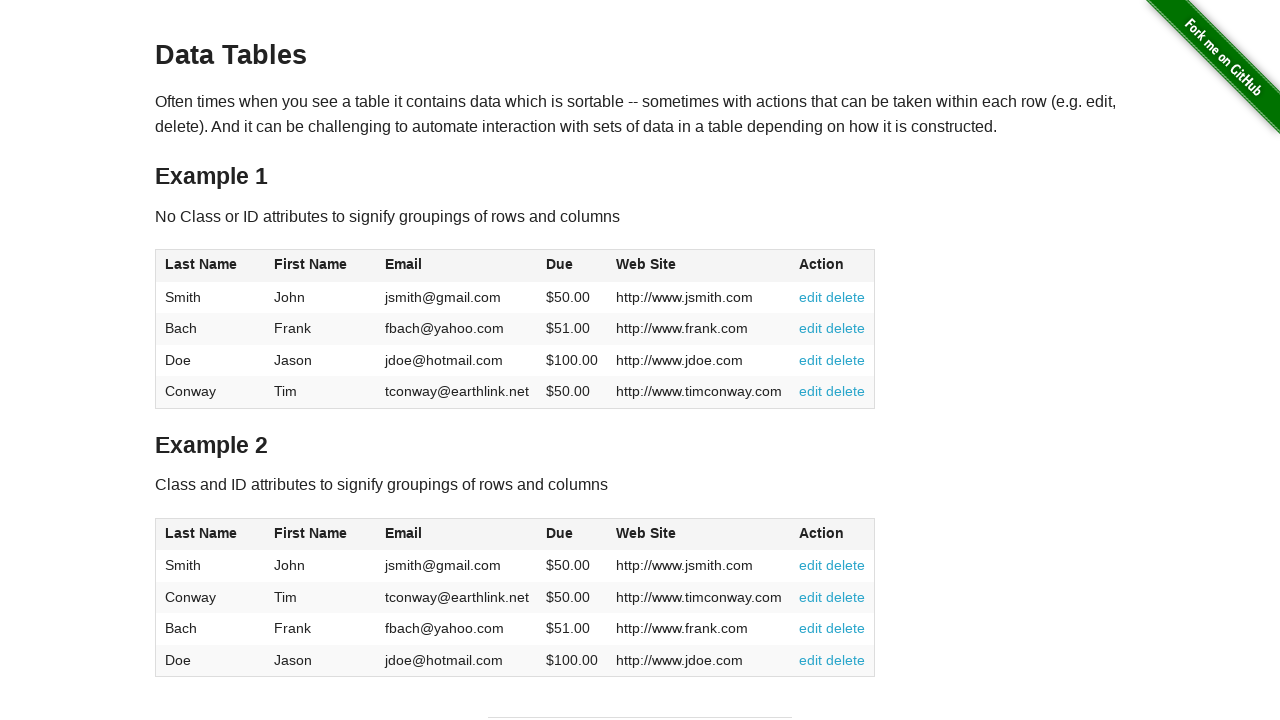

Extracted and converted Due values to floats for verification
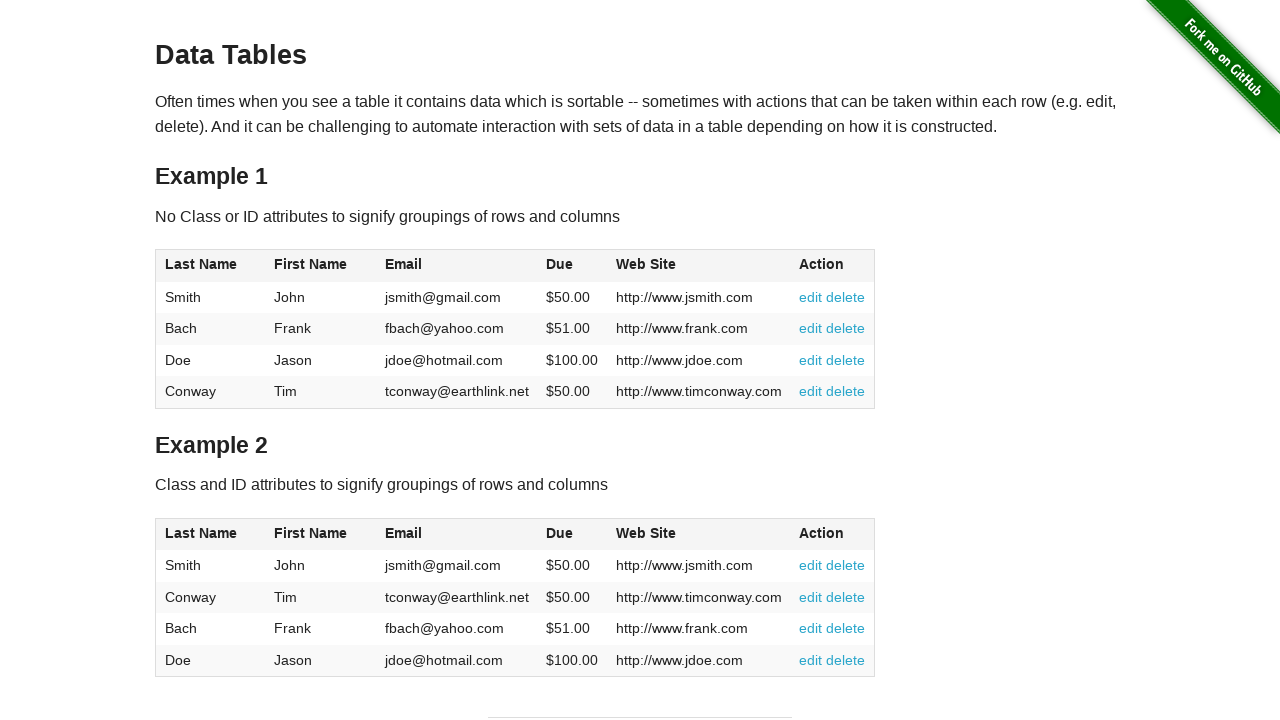

Verified Due column is sorted in ascending order
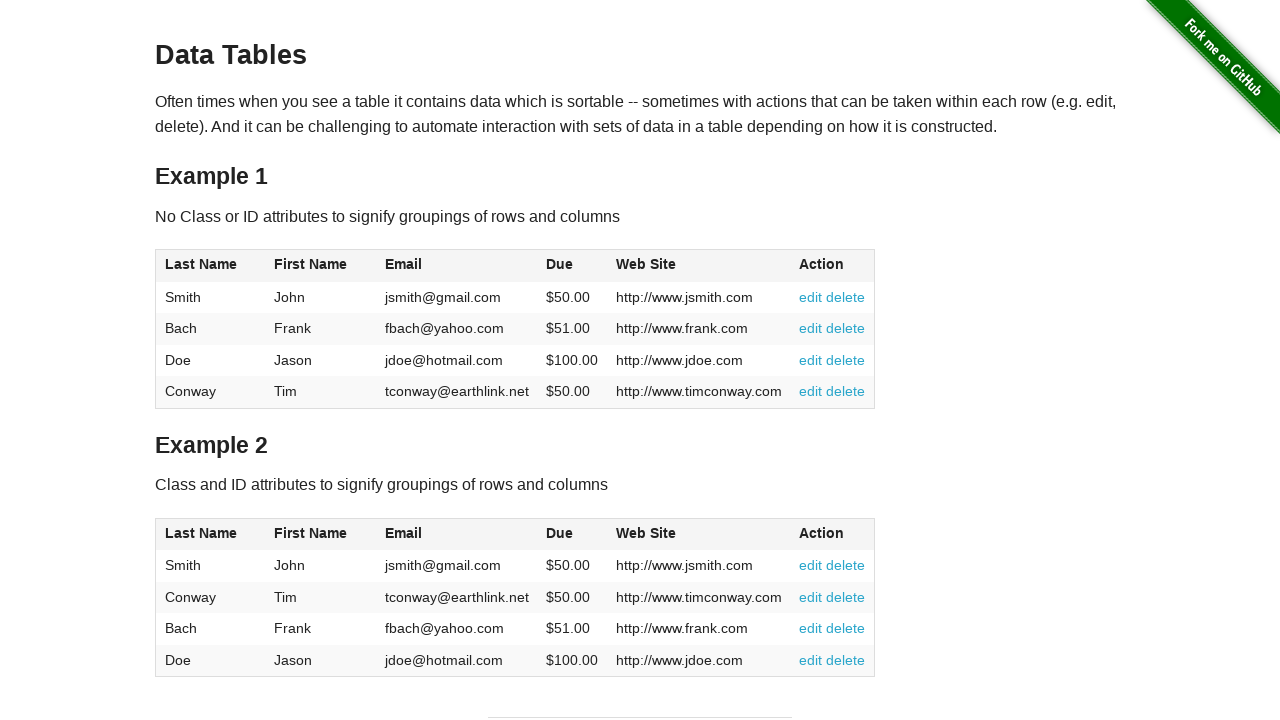

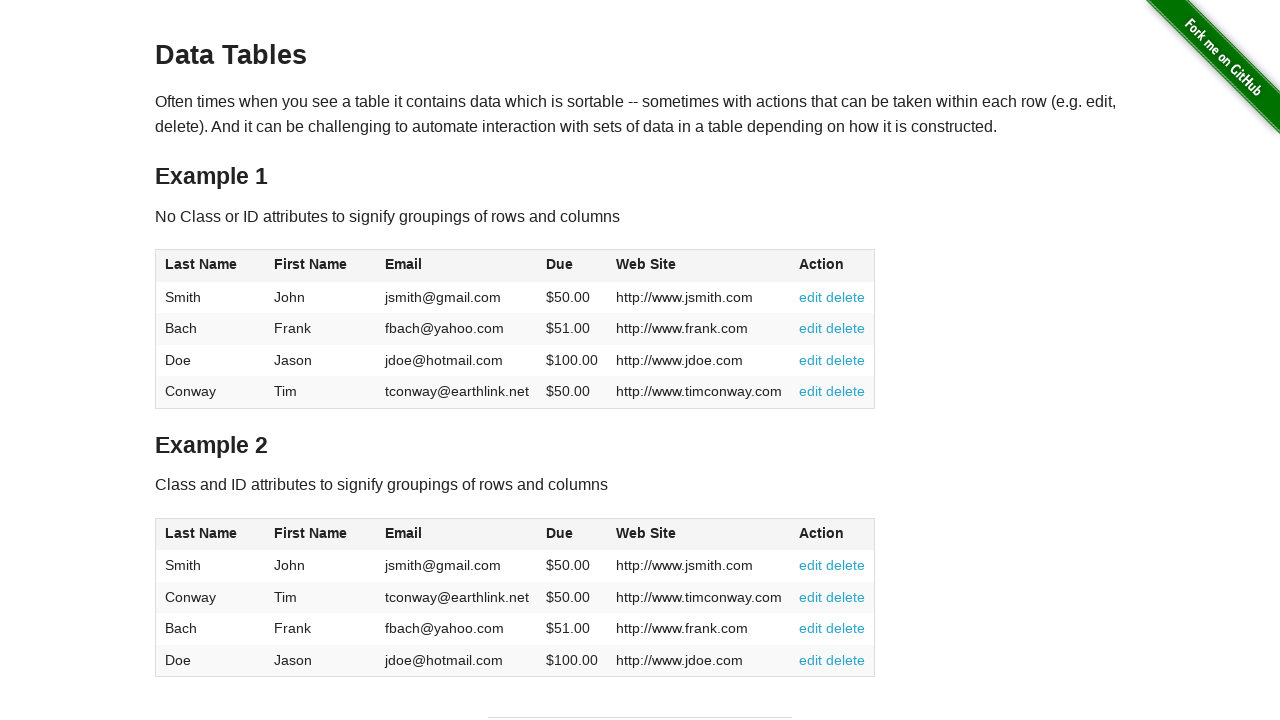